Tests clicking the Home link which opens a new tab to the homepage

Starting URL: https://demoqa.com/elements

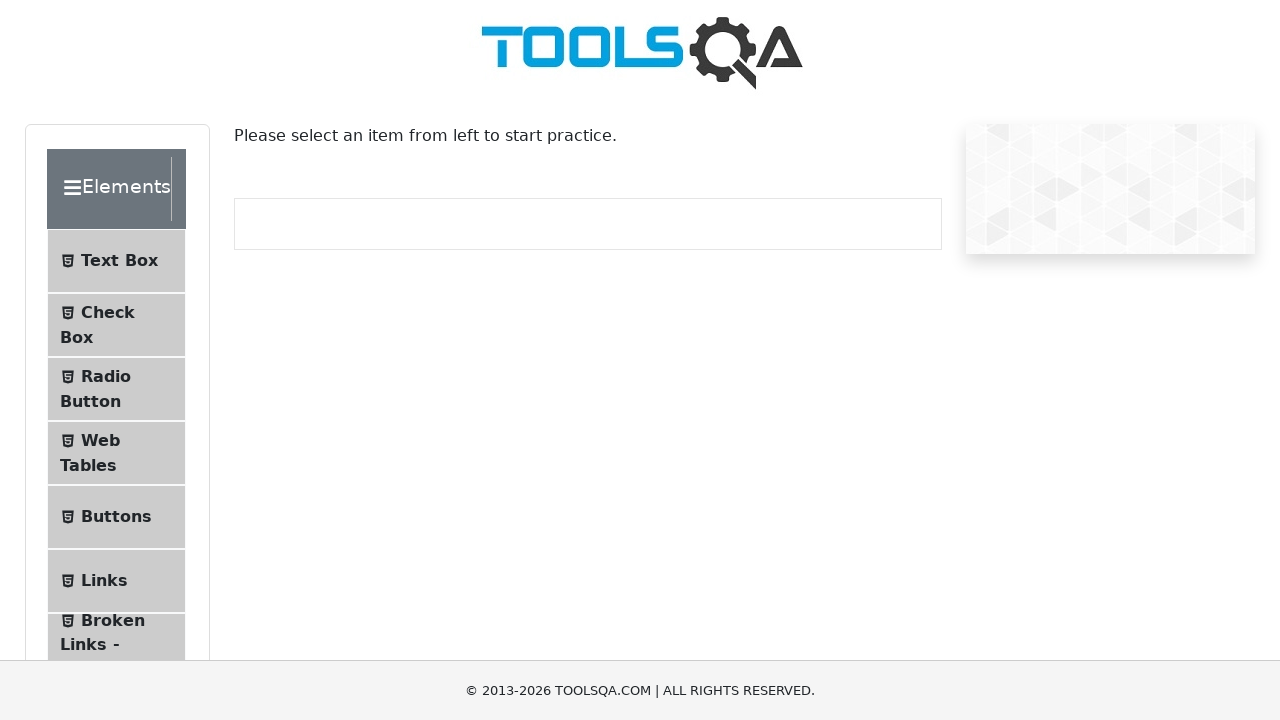

Clicked on Links menu item at (104, 581) on li >> internal:text="Links"s
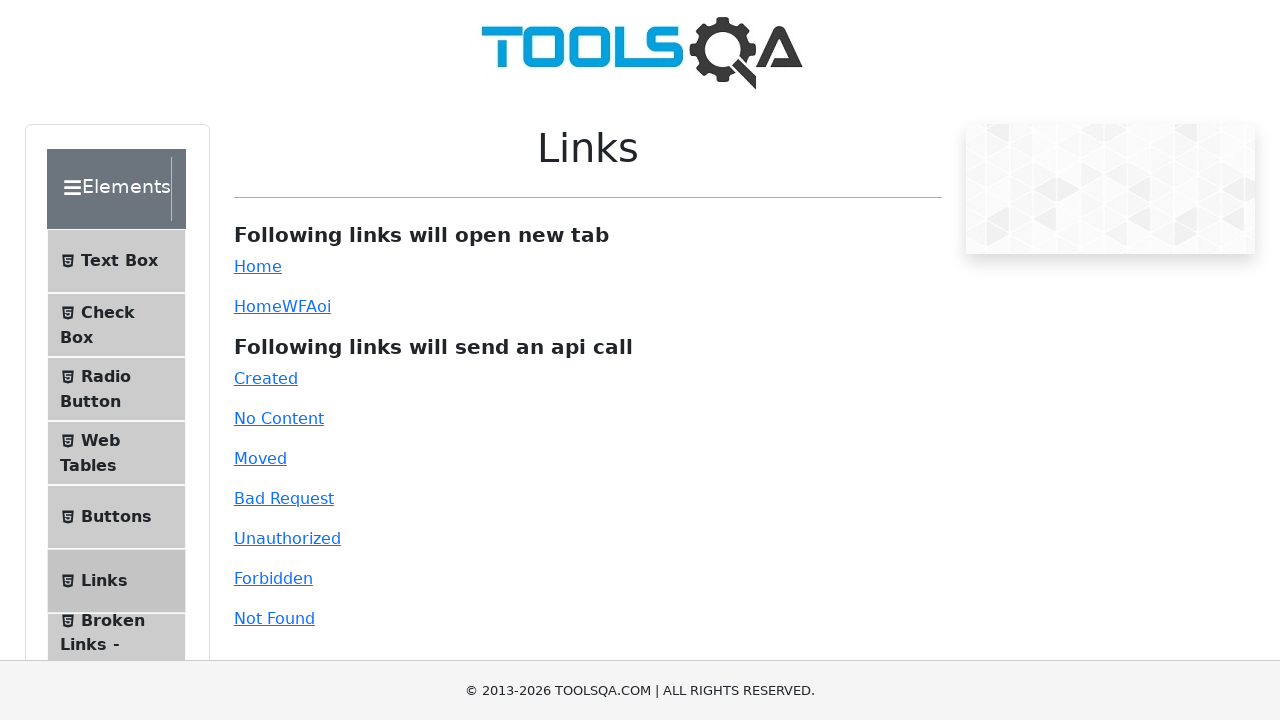

Clicked Home link, new tab opened at (258, 266) on internal:role=link[name="Home"s]
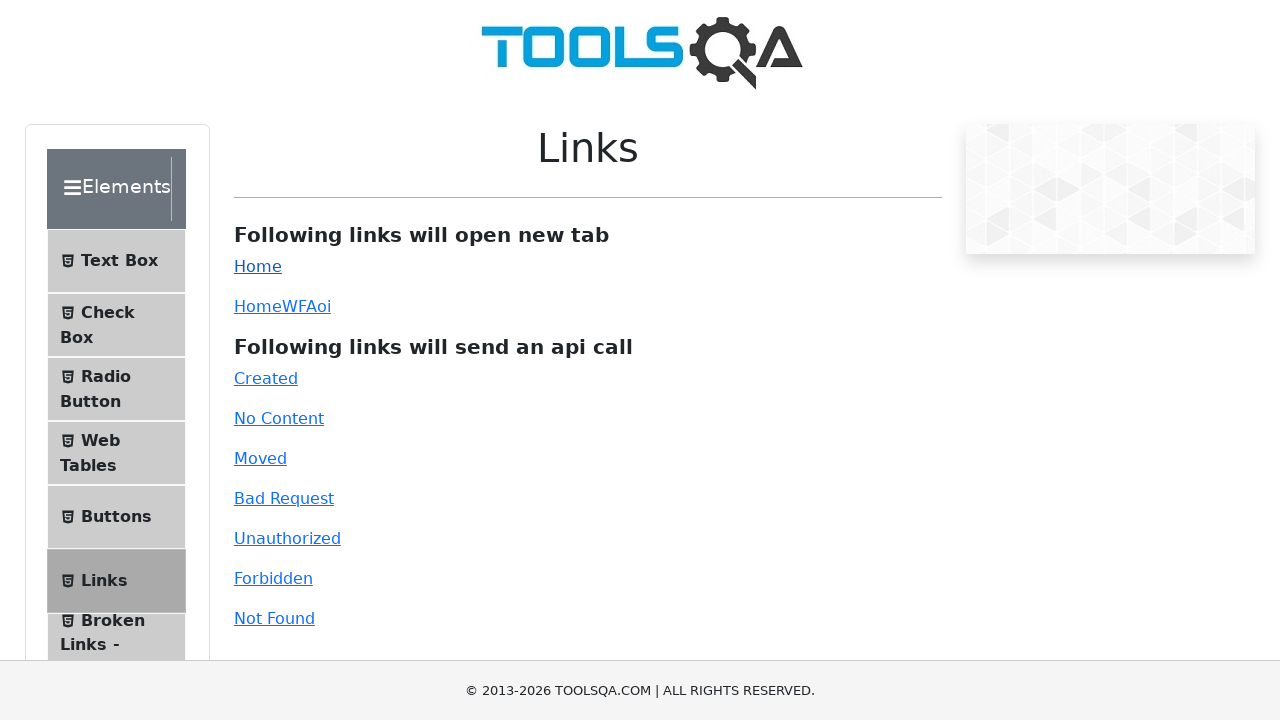

Retrieved new page/tab reference
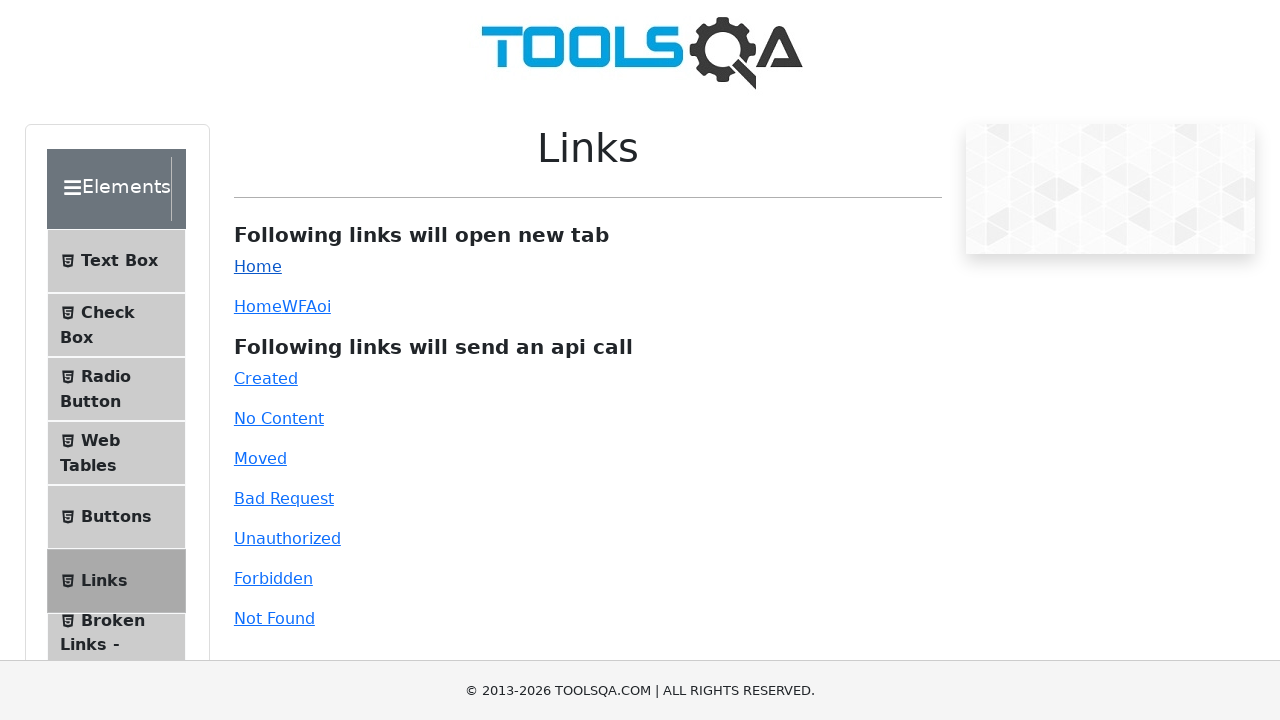

New tab loaded completely
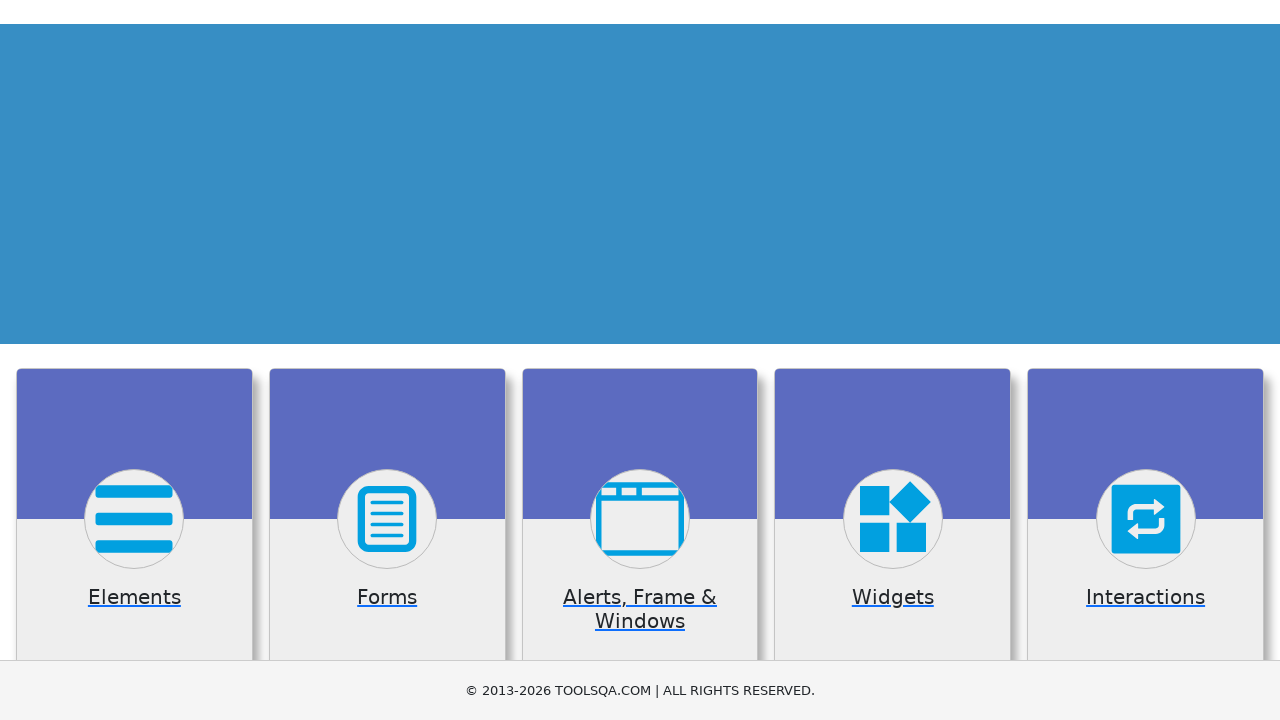

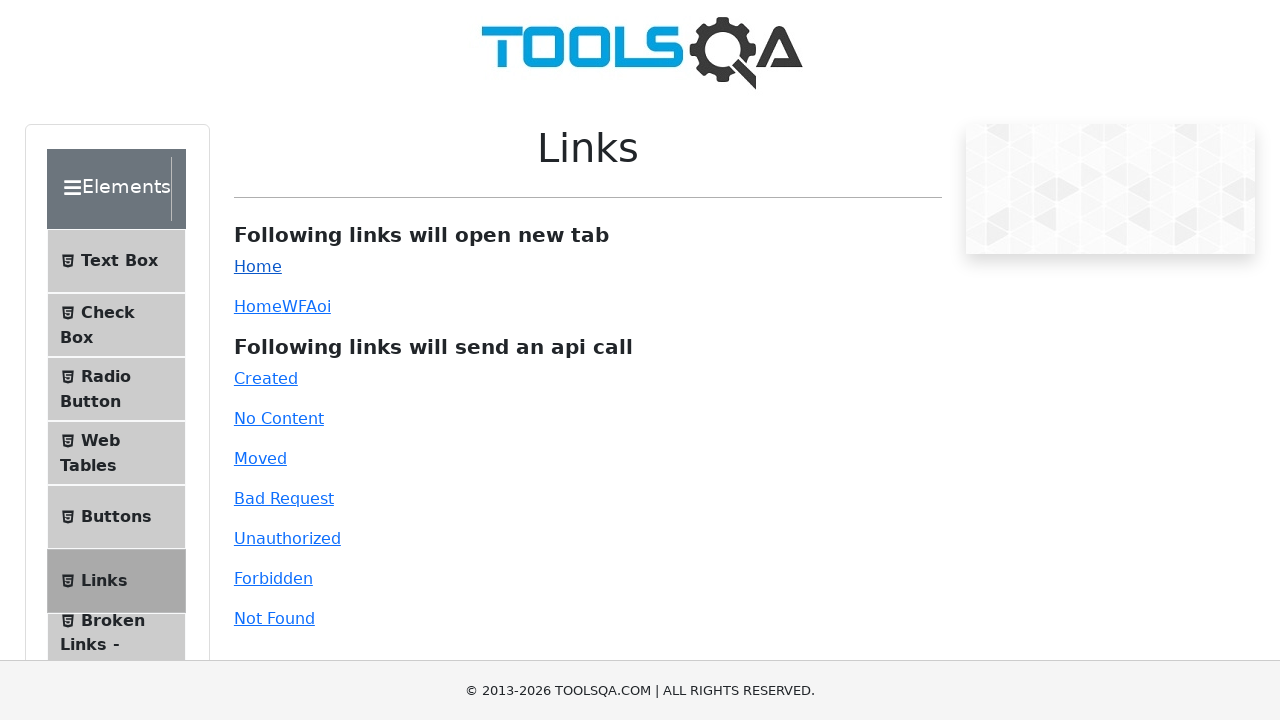